Tests the bus ticket search functionality by filling origin and destination fields, selecting options from dropdown lists, and clicking the search button

Starting URL: https://www.embarca.ai

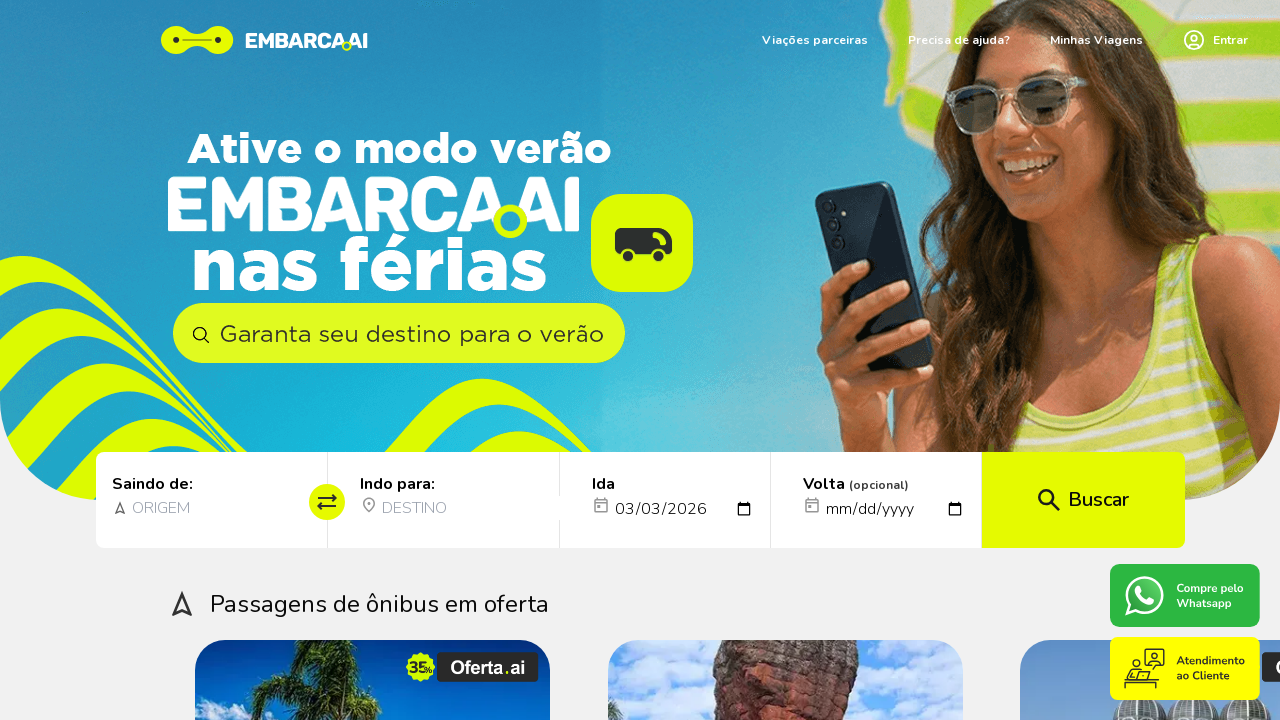

Filled origin field with 'São Paulo' on div.border-e:nth-child(1) > div:nth-child(2) > input:nth-child(2)
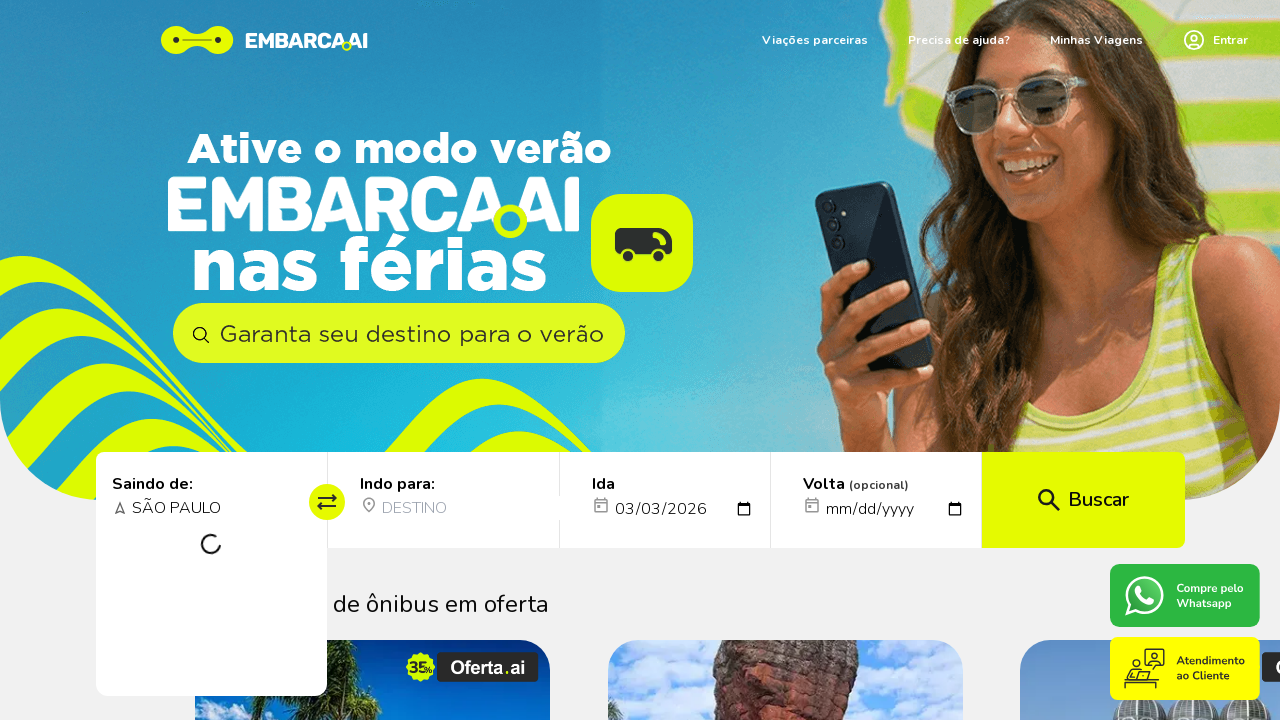

Origin dropdown appeared with options
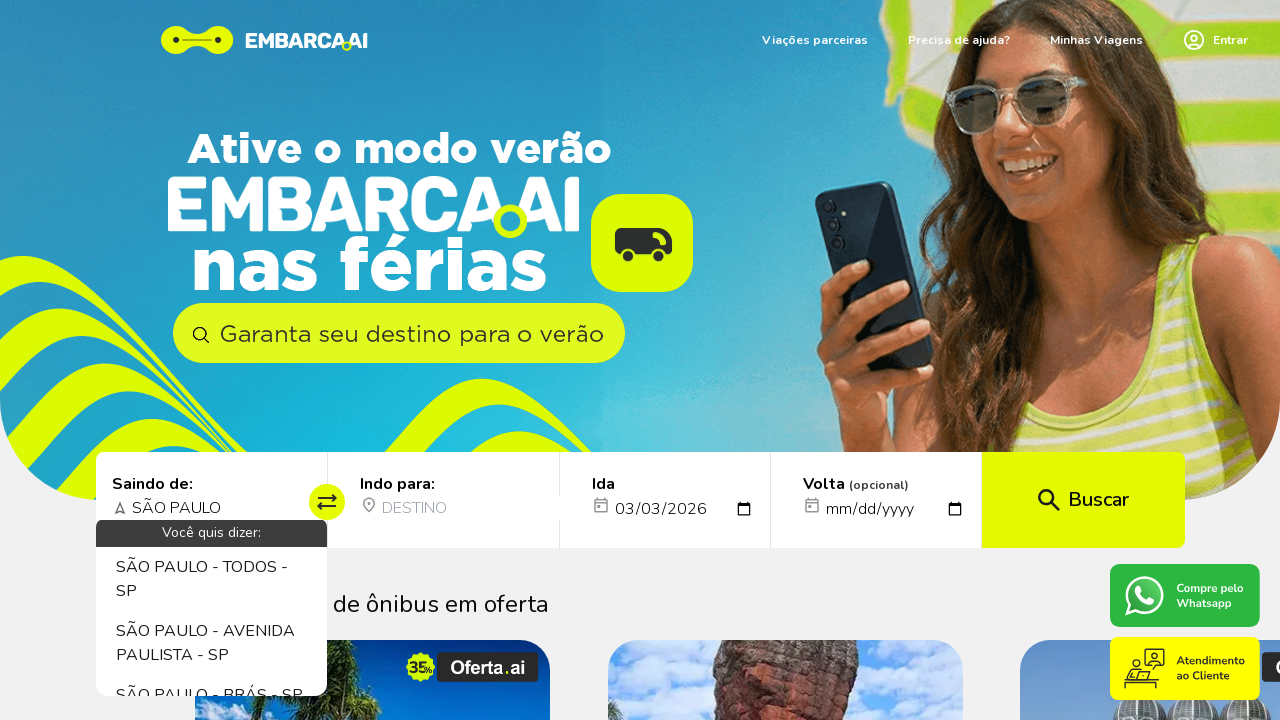

Selected first origin option from dropdown at (211, 580) on li.px-5:nth-child(1)
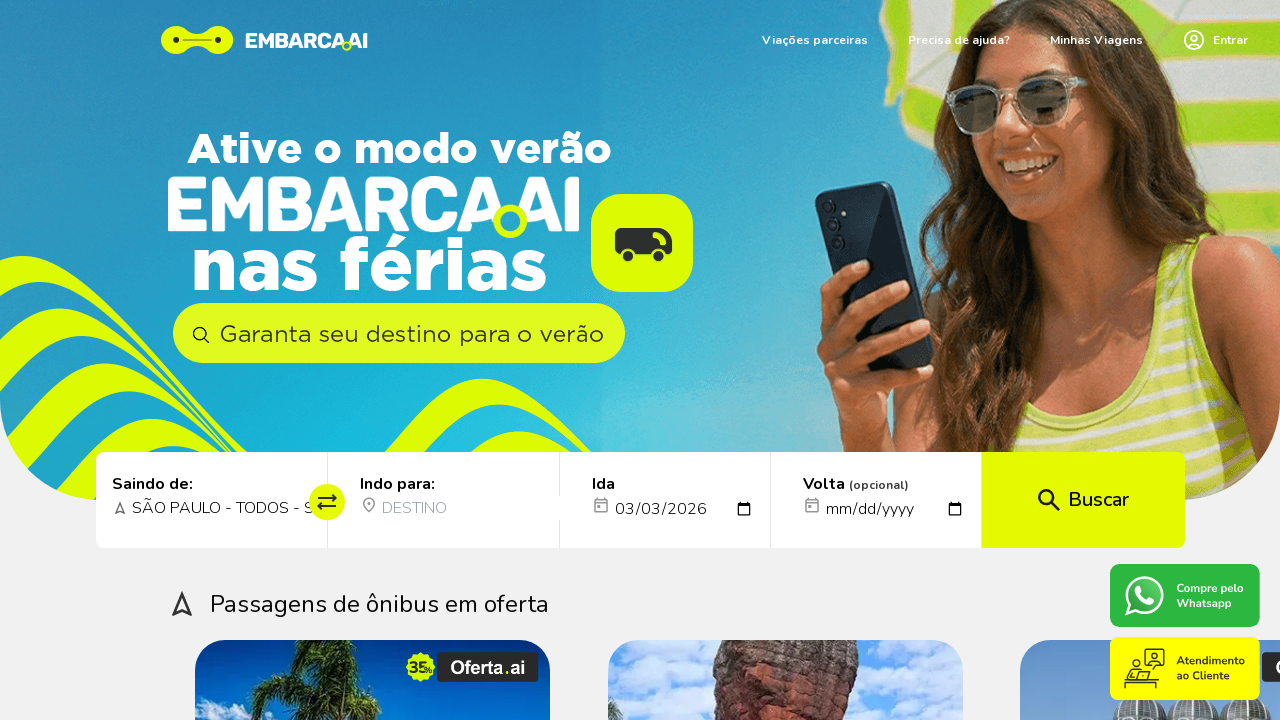

Filled destination field with 'Rio de Janeiro' on div.border-e:nth-child(2) > div:nth-child(2) > input:nth-child(2)
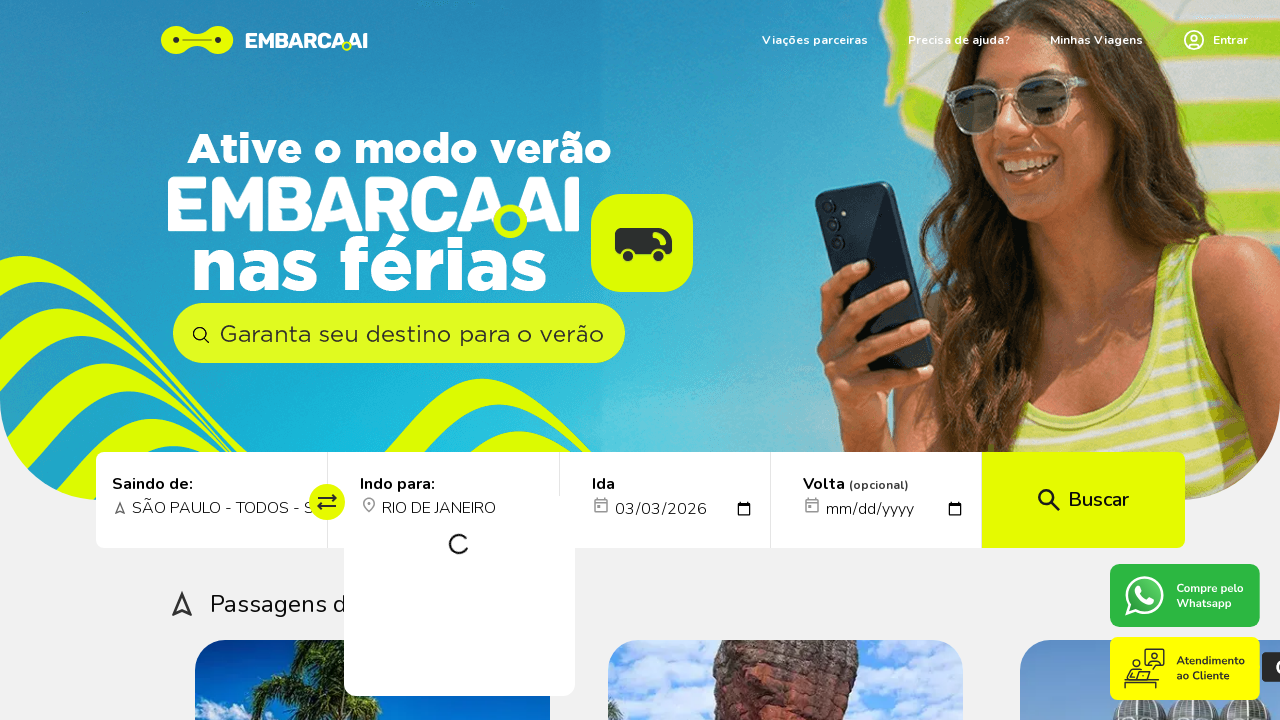

Destination dropdown appeared with options
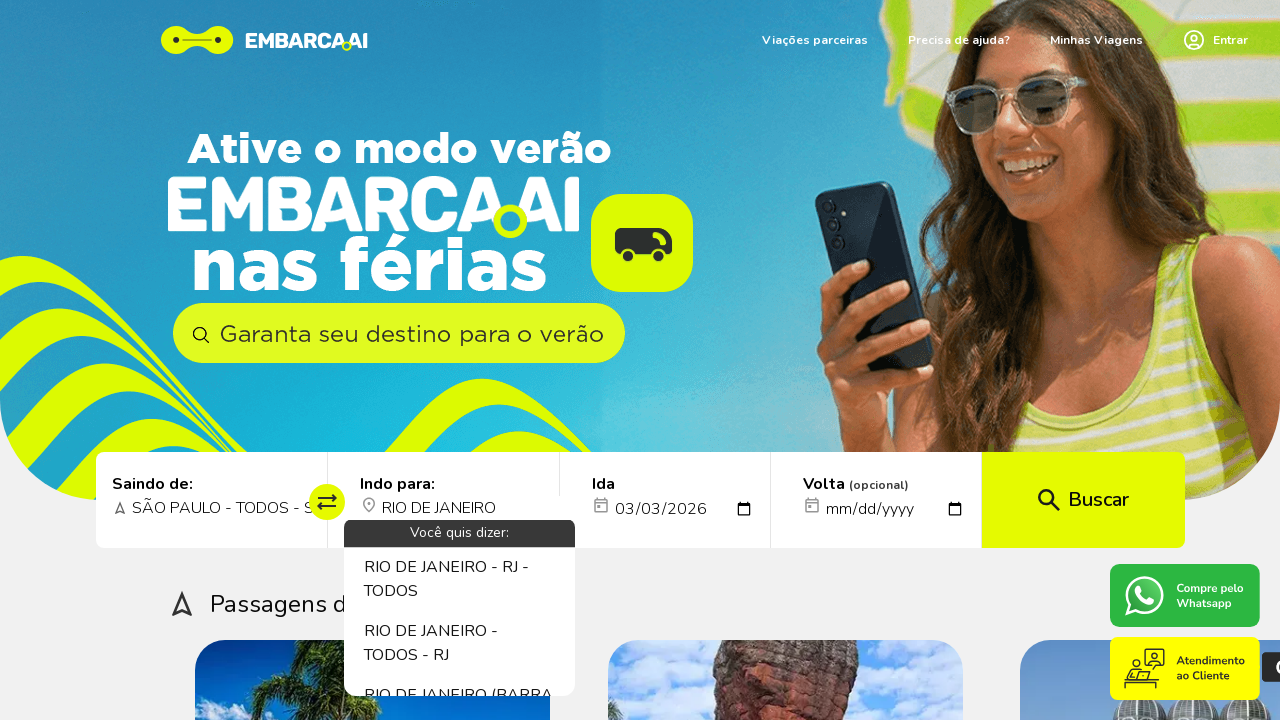

Selected first destination option from dropdown at (459, 580) on div.absolute:nth-child(3) > div:nth-child(1) > ul:nth-child(2) > li:nth-child(1)
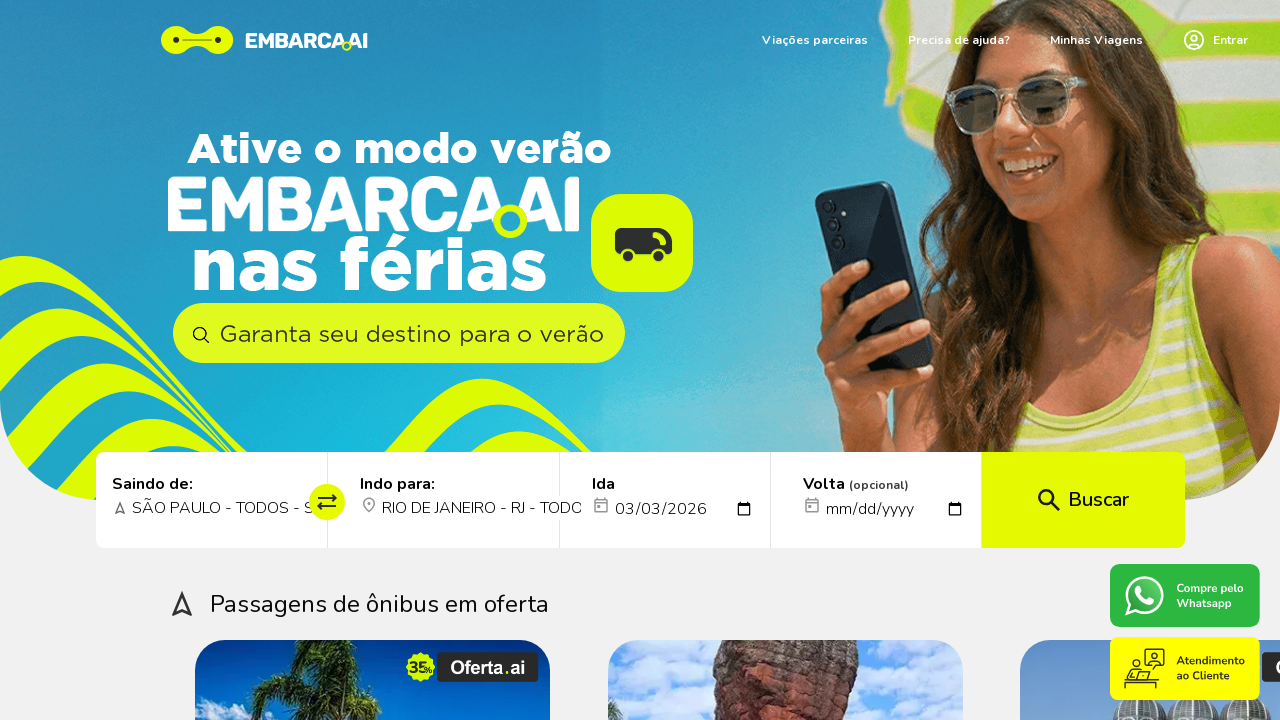

Clicked search button to find available bus tickets at (1098, 500) on internal:text="Buscar"s
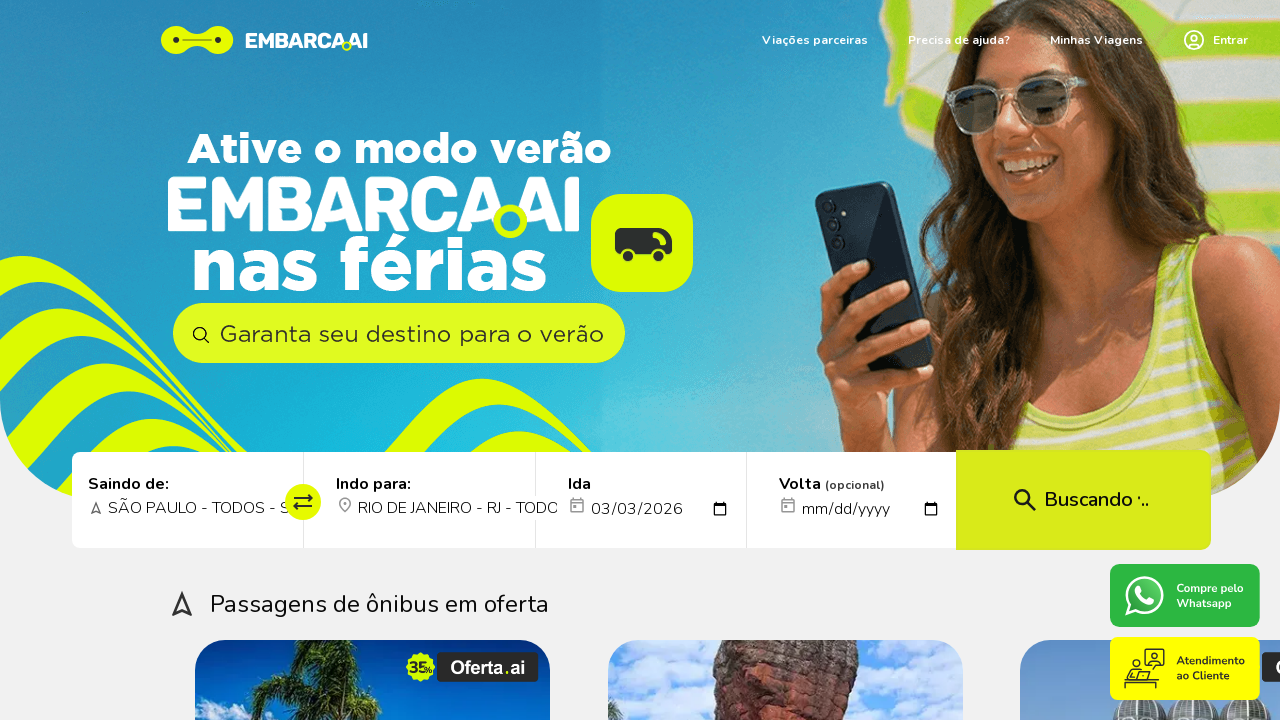

Bus ticket search results loaded successfully
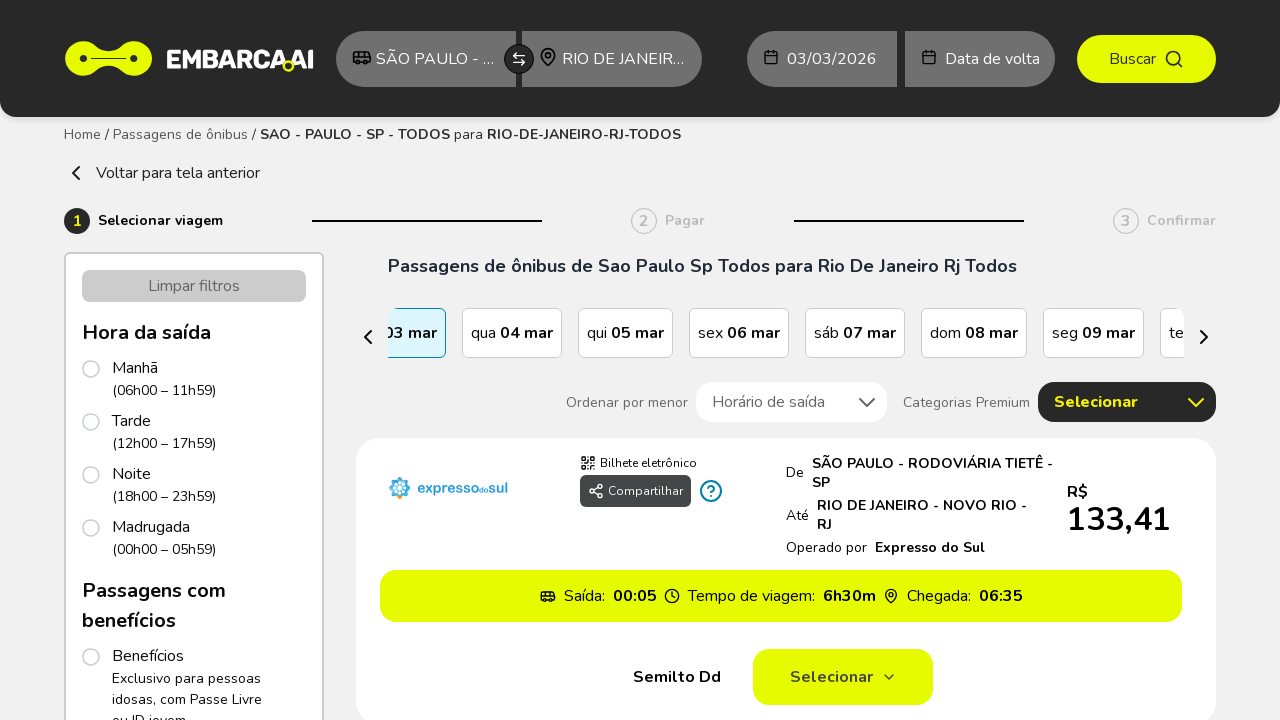

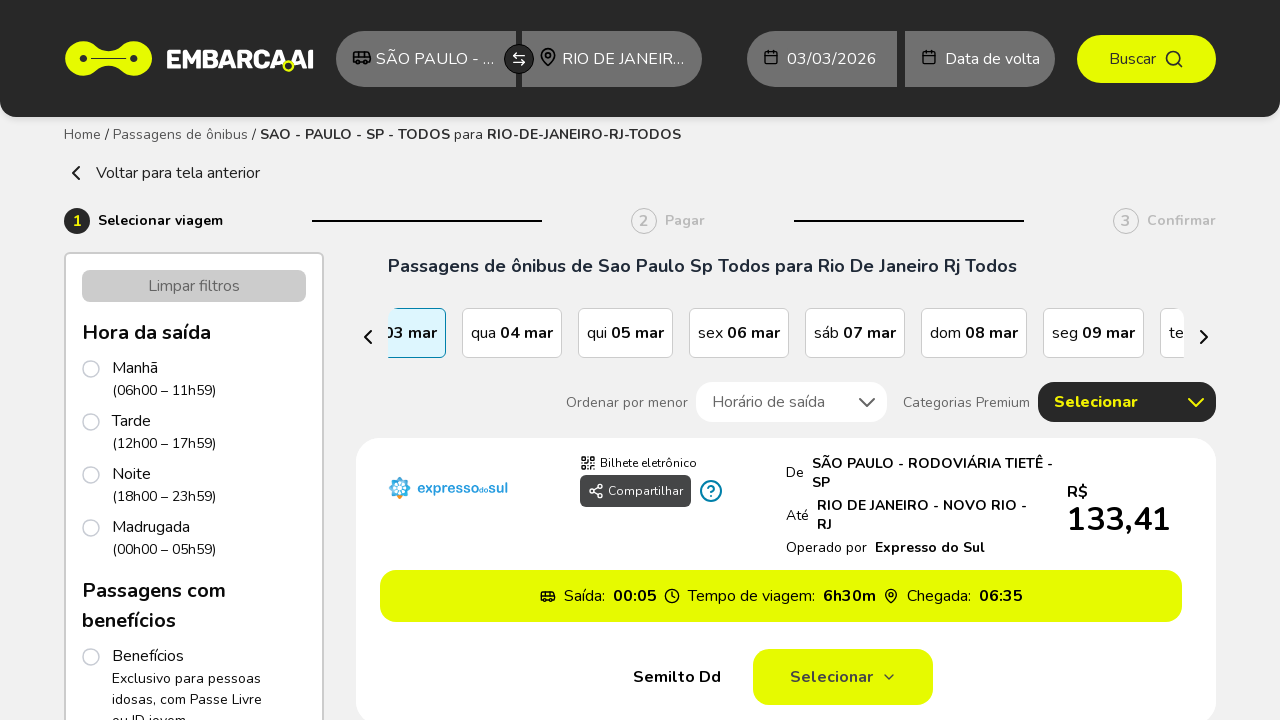